Tests clicking the "ask" link and verifies redirection to the Ask page

Starting URL: https://news.ycombinator.com

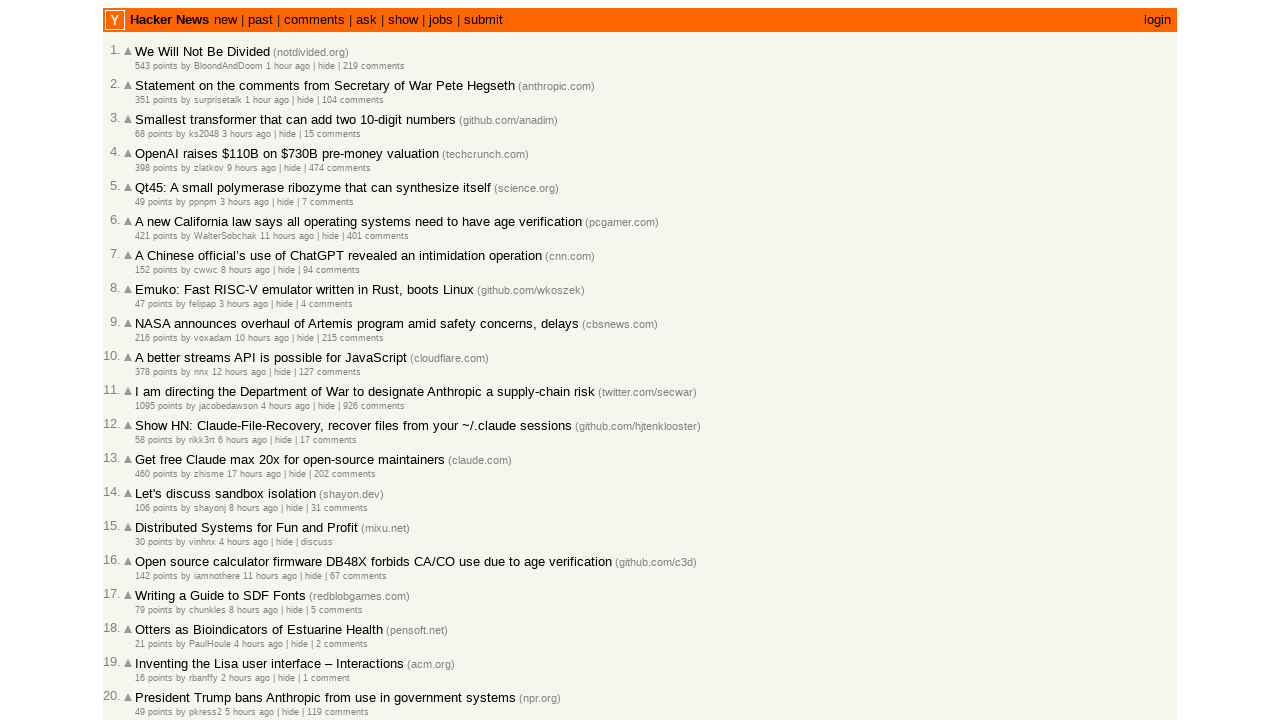

Clicked the 'ask' link on Hacker News homepage at (366, 20) on a:text('ask')
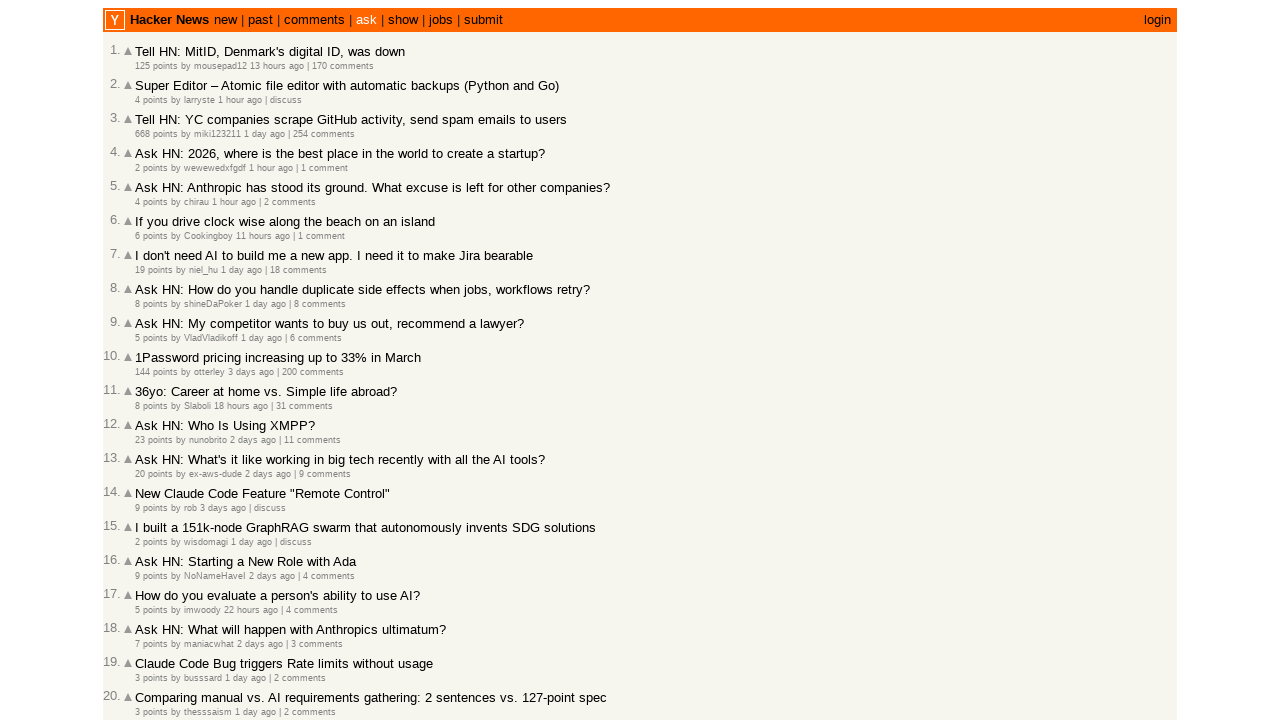

Ask page loaded successfully, DOM content ready
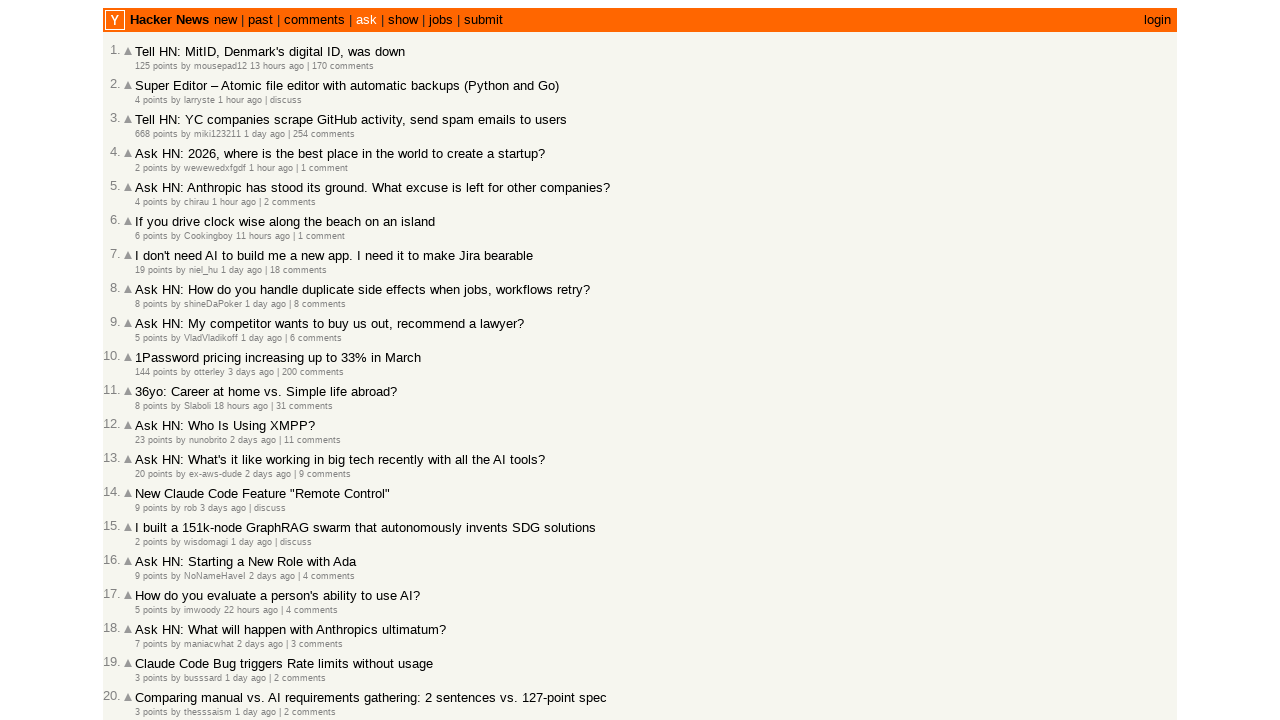

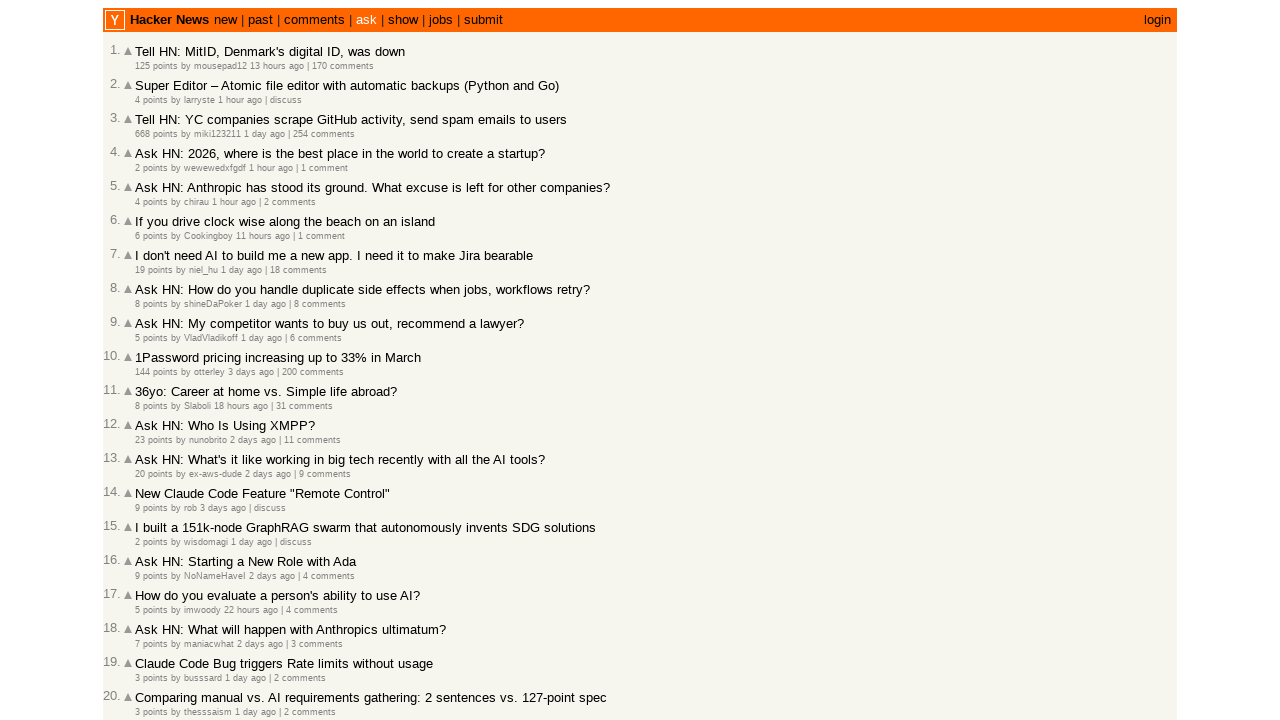